Tests JavaScript alert handling by filling a name field, clicking an alert button, and accepting the alert popup on a practice automation page.

Starting URL: https://www.rahulshettyacademy.com/AutomationPractice/

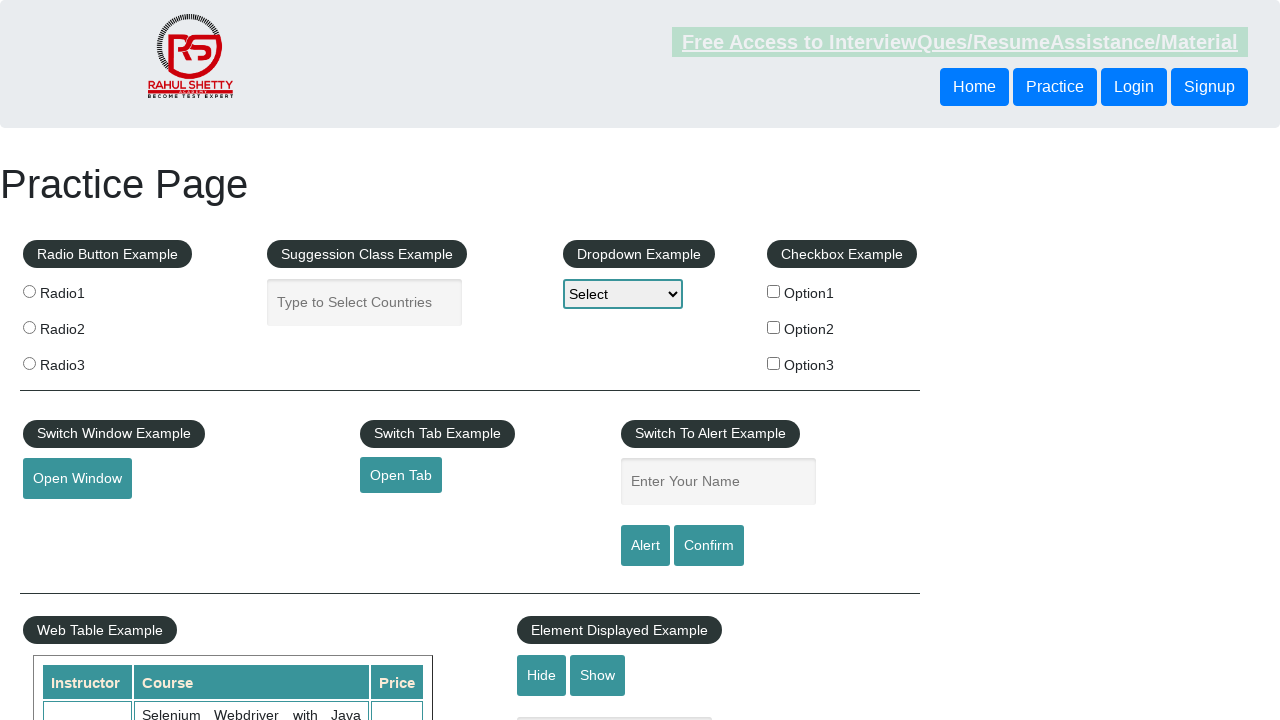

Filled name field with 'Jatin Rout' on #name
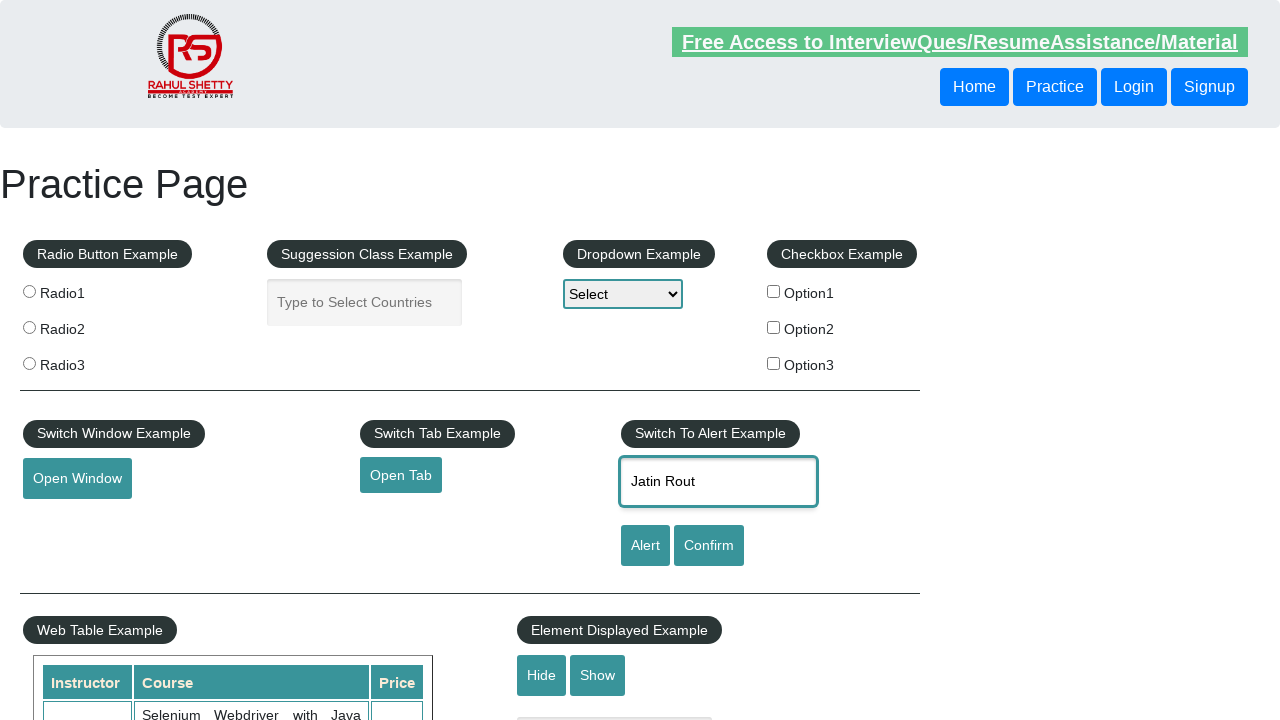

Clicked alert button to trigger JavaScript alert at (645, 546) on #alertbtn
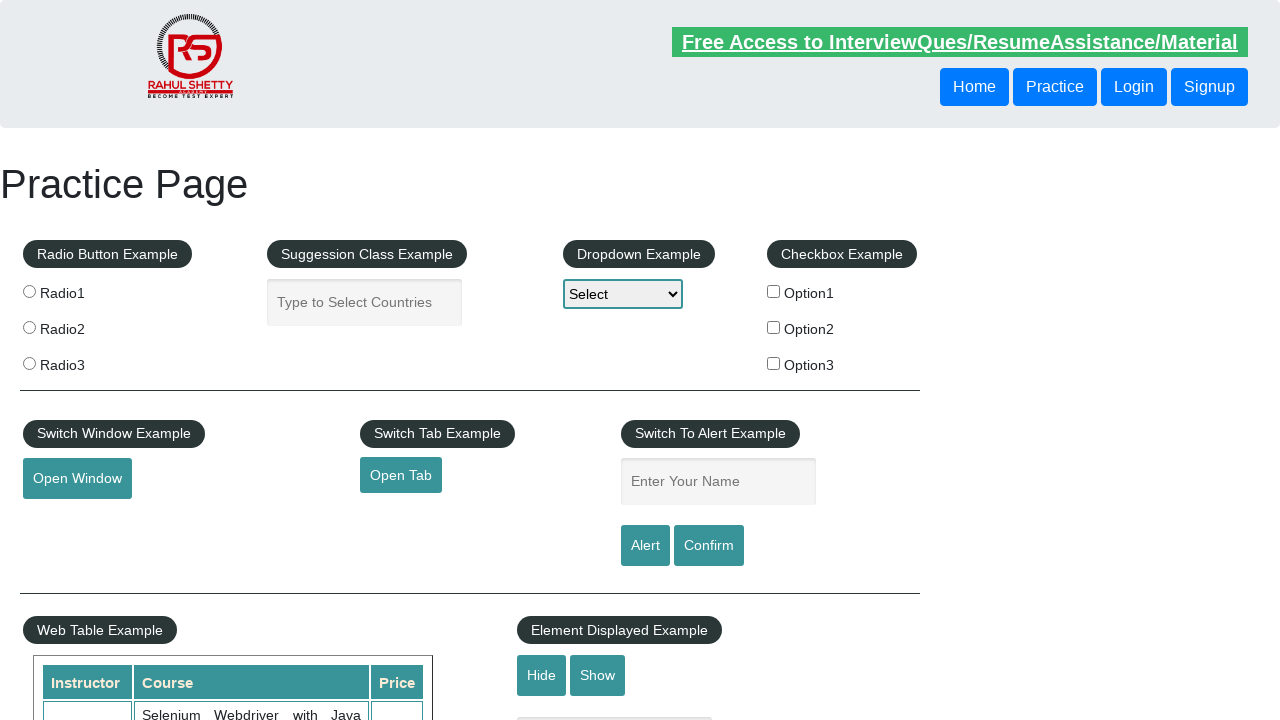

Set up dialog handler to accept alerts
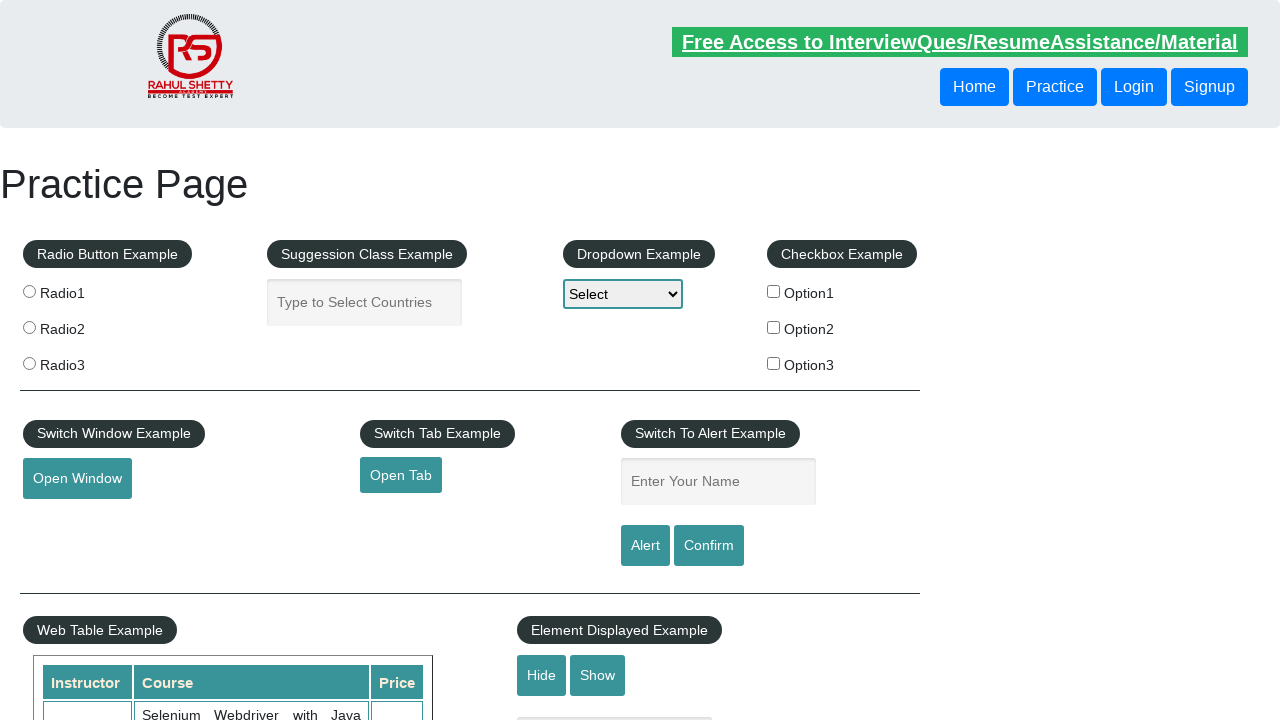

Waited 1000ms for dialog to be processed and accepted
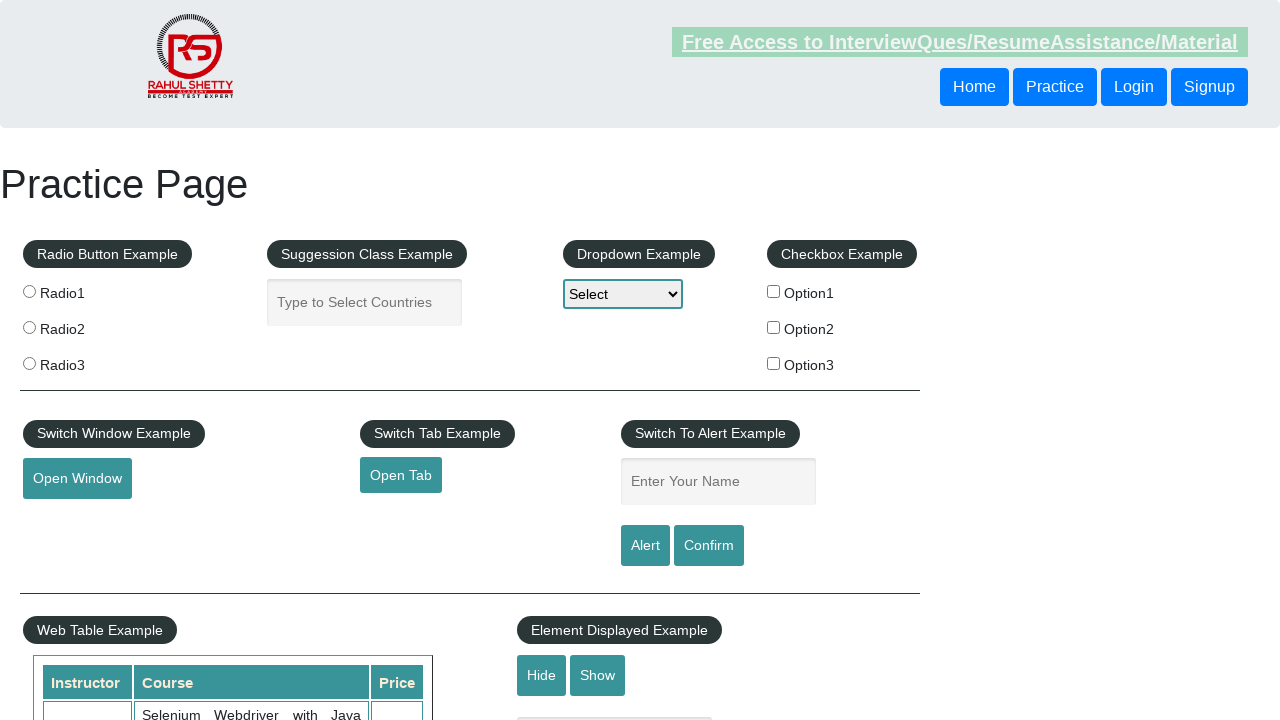

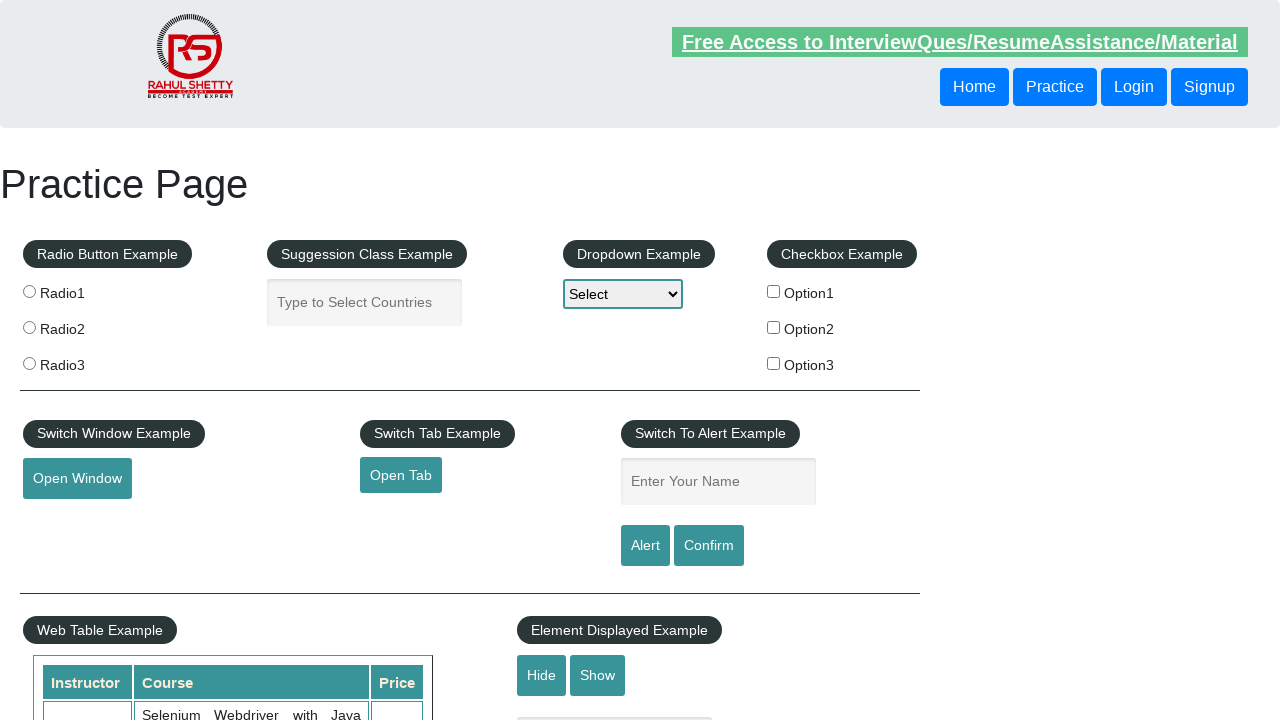